Tests a registration form by filling in first name, last name, and email fields, then submitting and verifying the success message

Starting URL: http://suninjuly.github.io/registration1.html

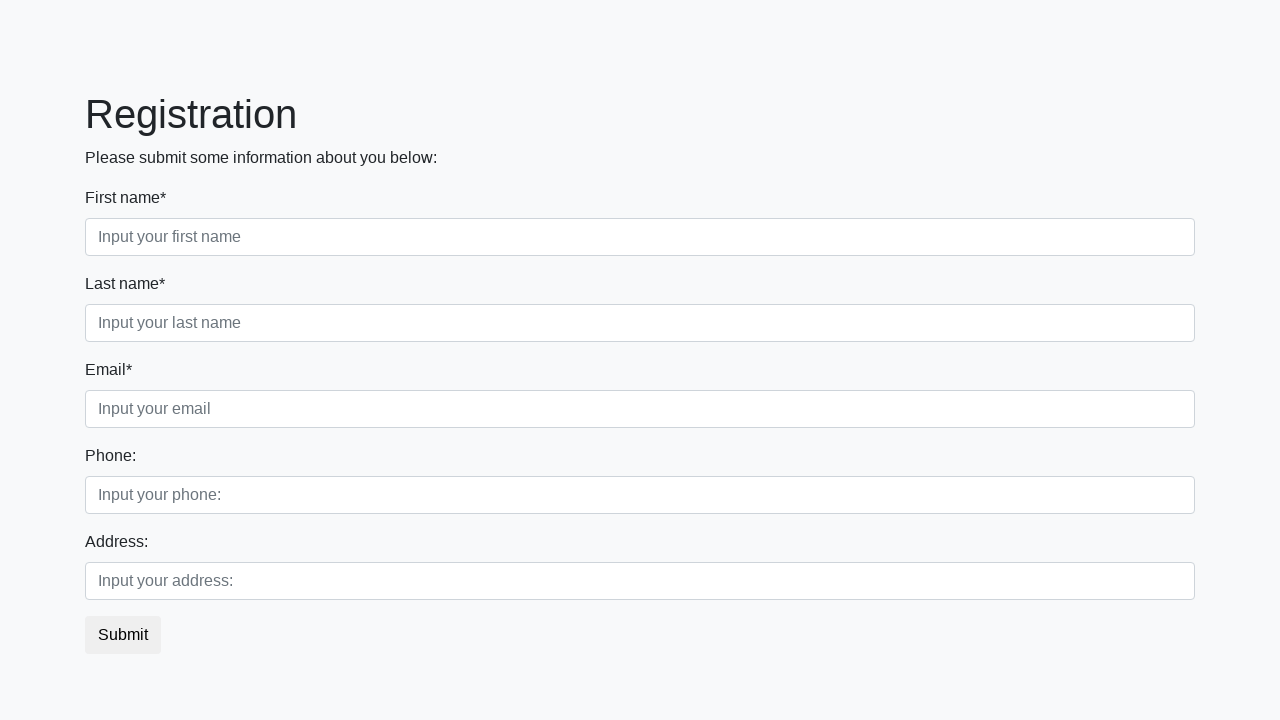

Navigated to registration form page
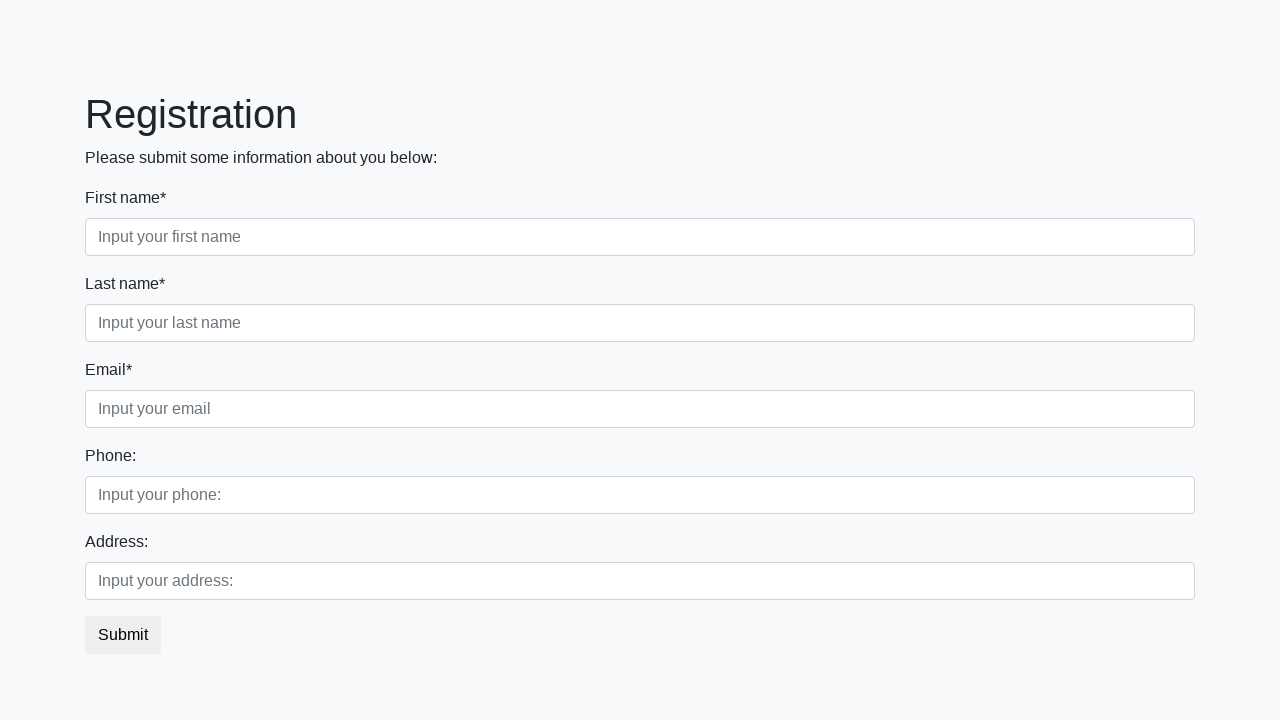

Filled first name field with 'John' on div.first_block input.form-control.first
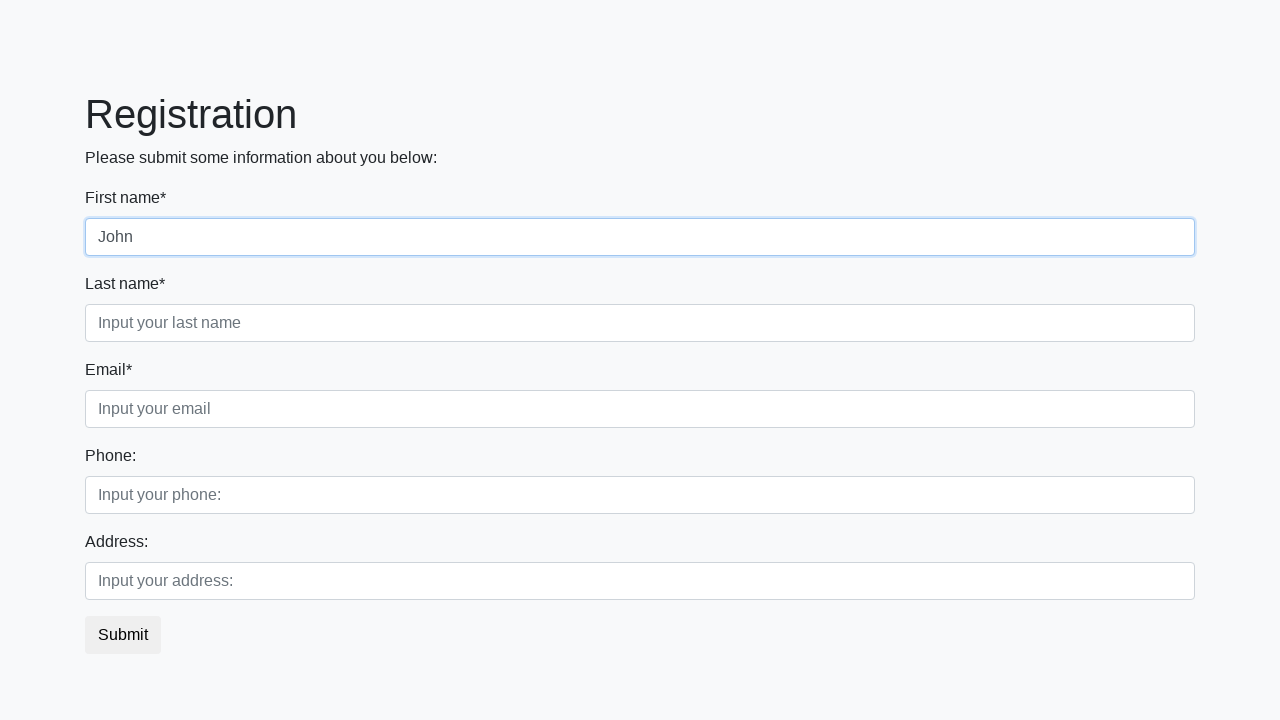

Filled last name field with 'Smith' on div.first_block input.form-control.second
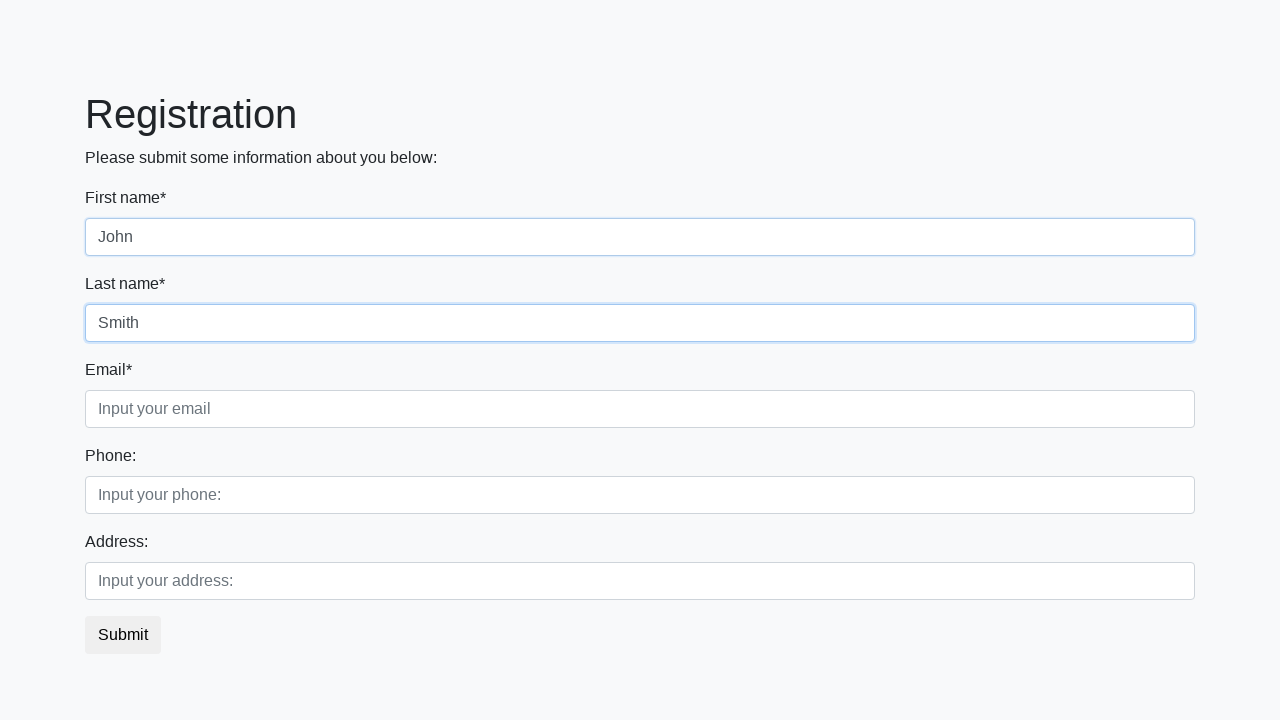

Filled email field with 'john.smith@example.com' on div.first_block input.form-control.third
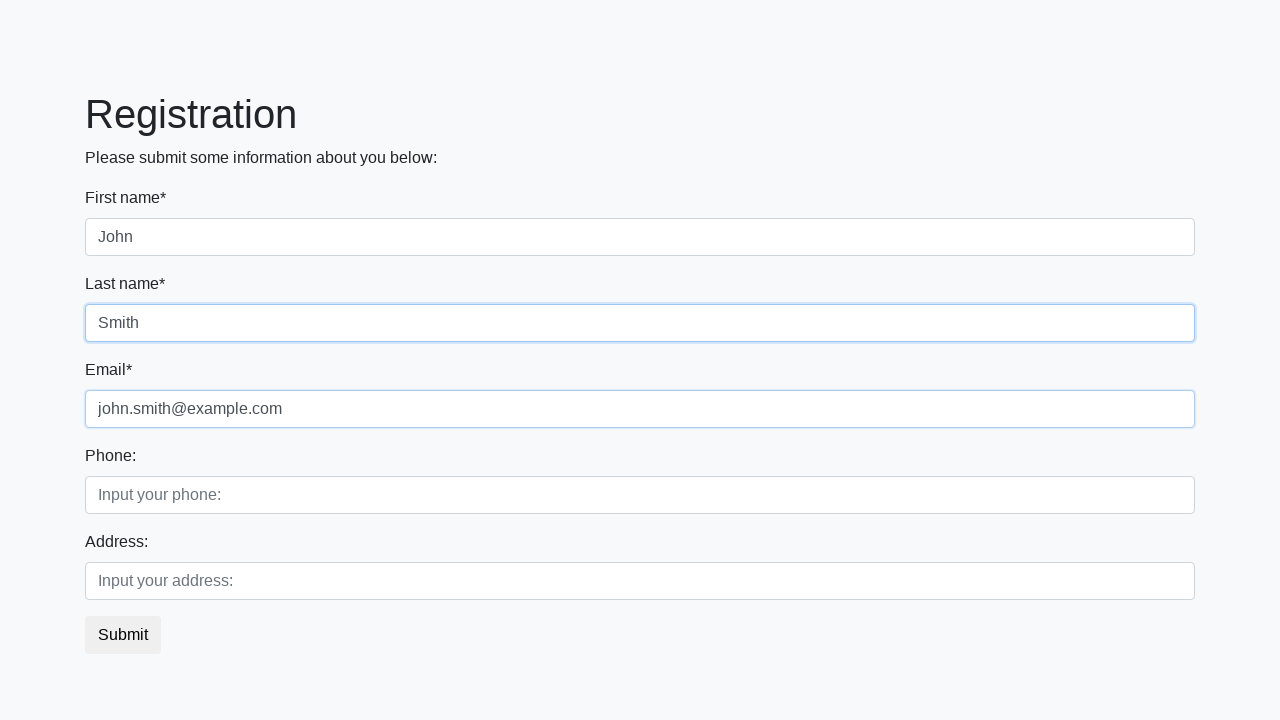

Clicked submit button to register at (123, 635) on button.btn.btn-default
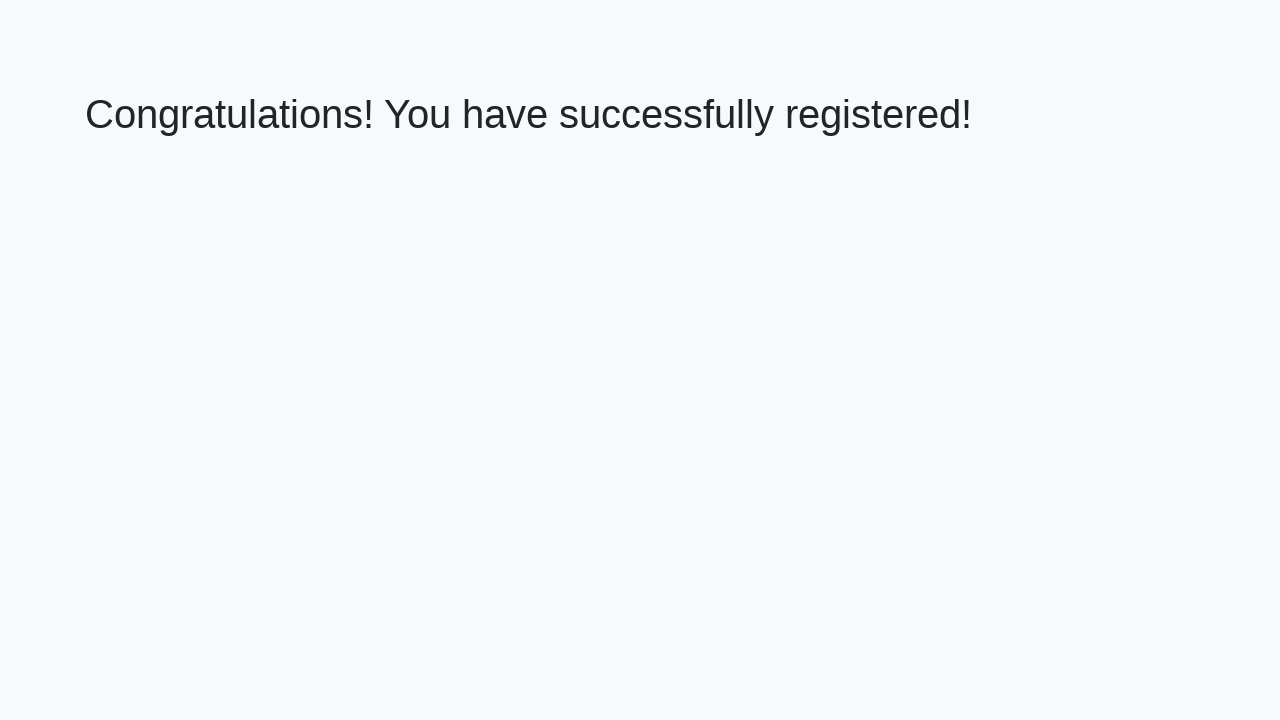

Success message appeared on page
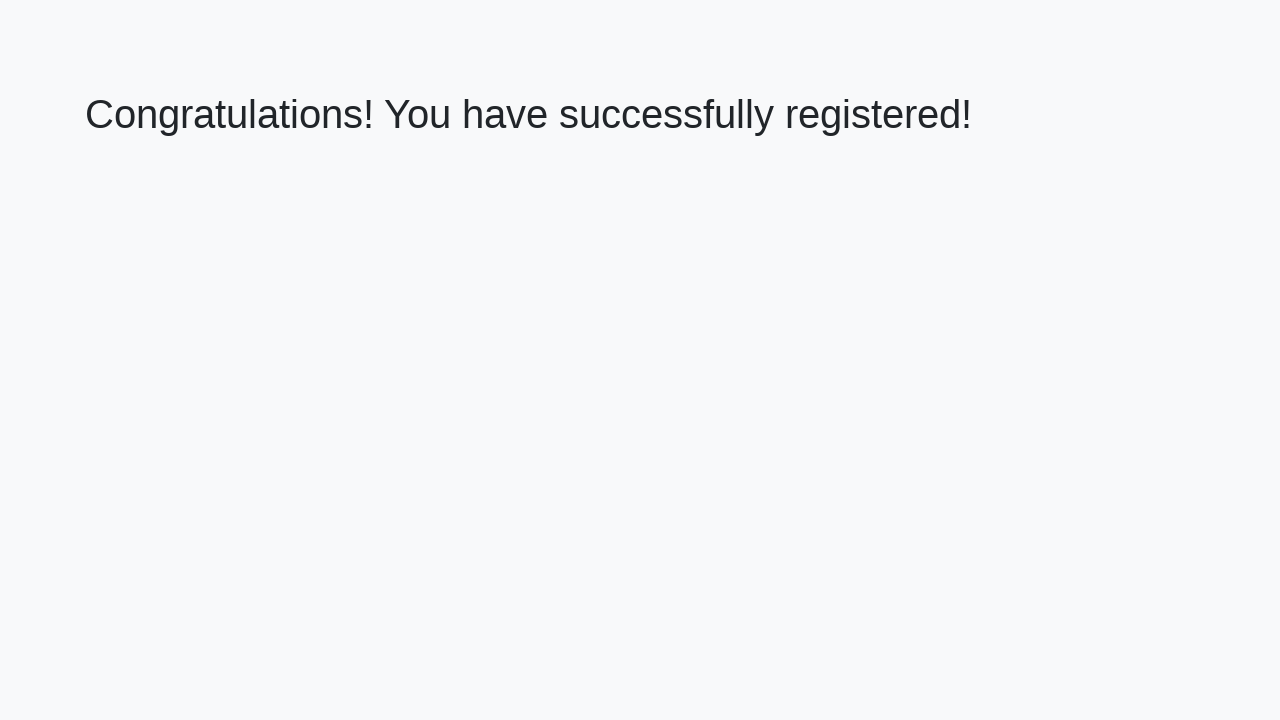

Retrieved success message text
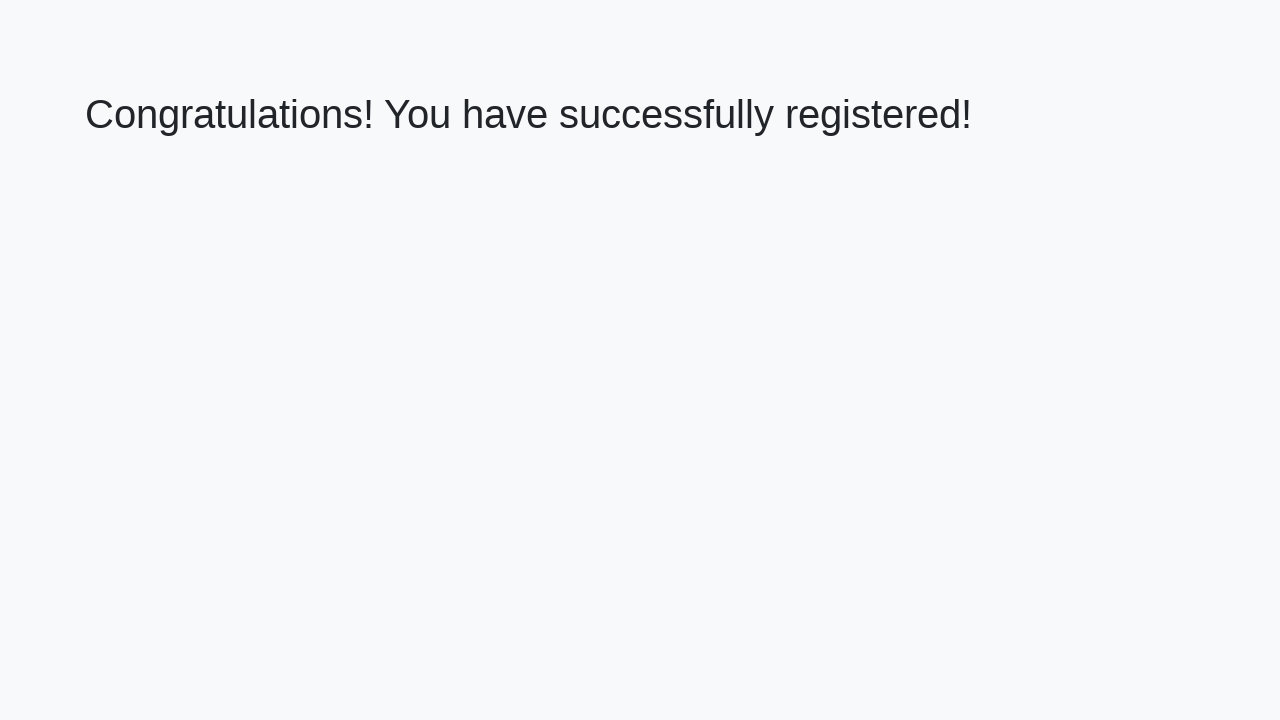

Verified success message matches expected text
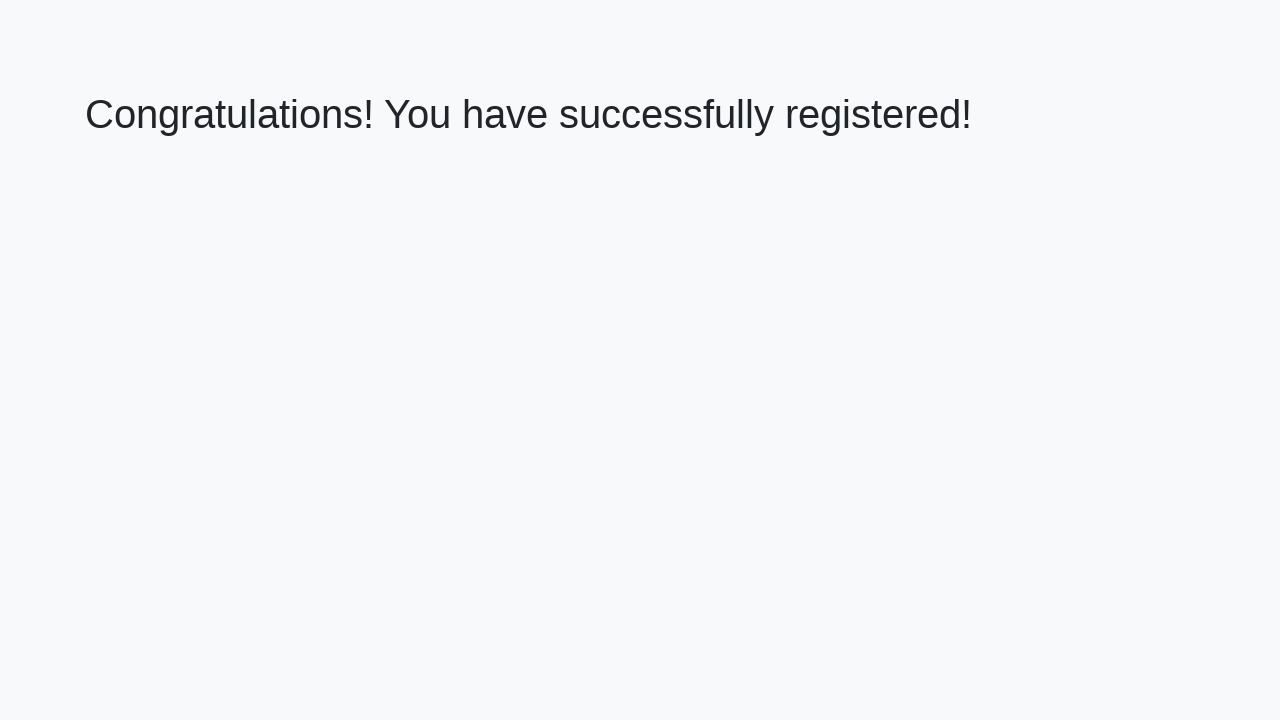

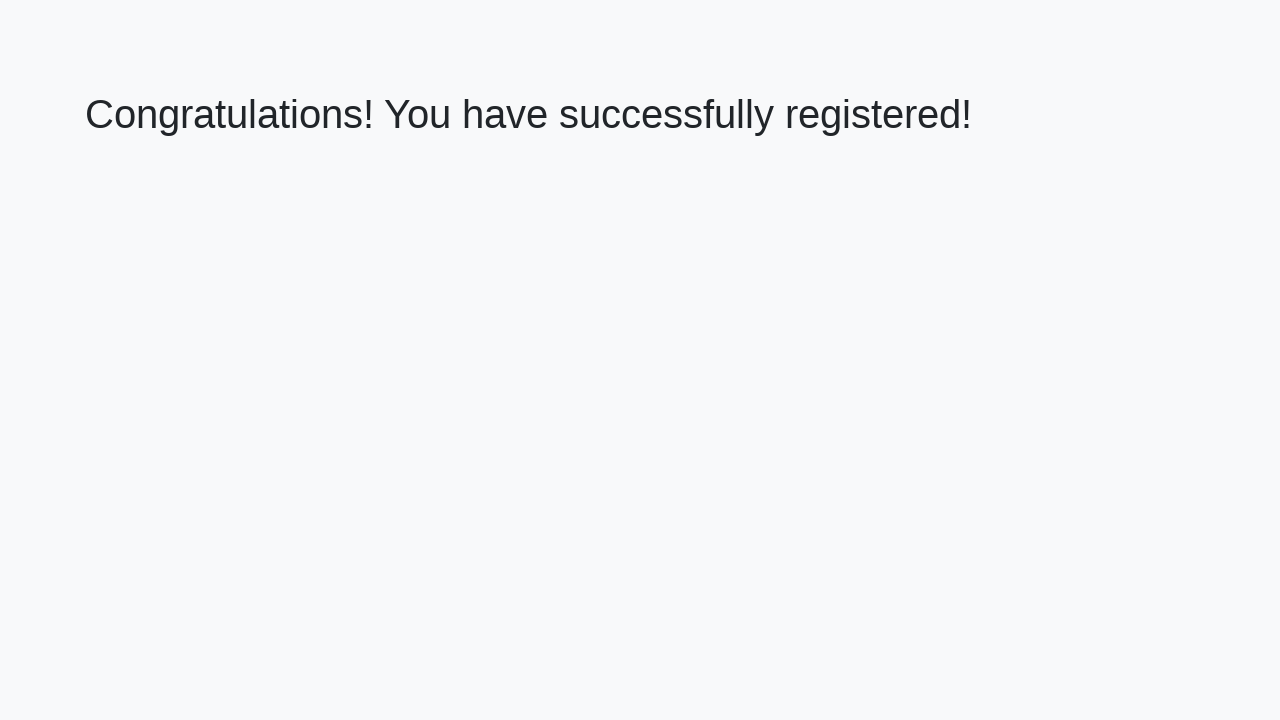